Tests email validation by entering an invalid email format and verifying the error message appears.

Starting URL: https://katalon-test.s3.amazonaws.com/aut/html/form.html

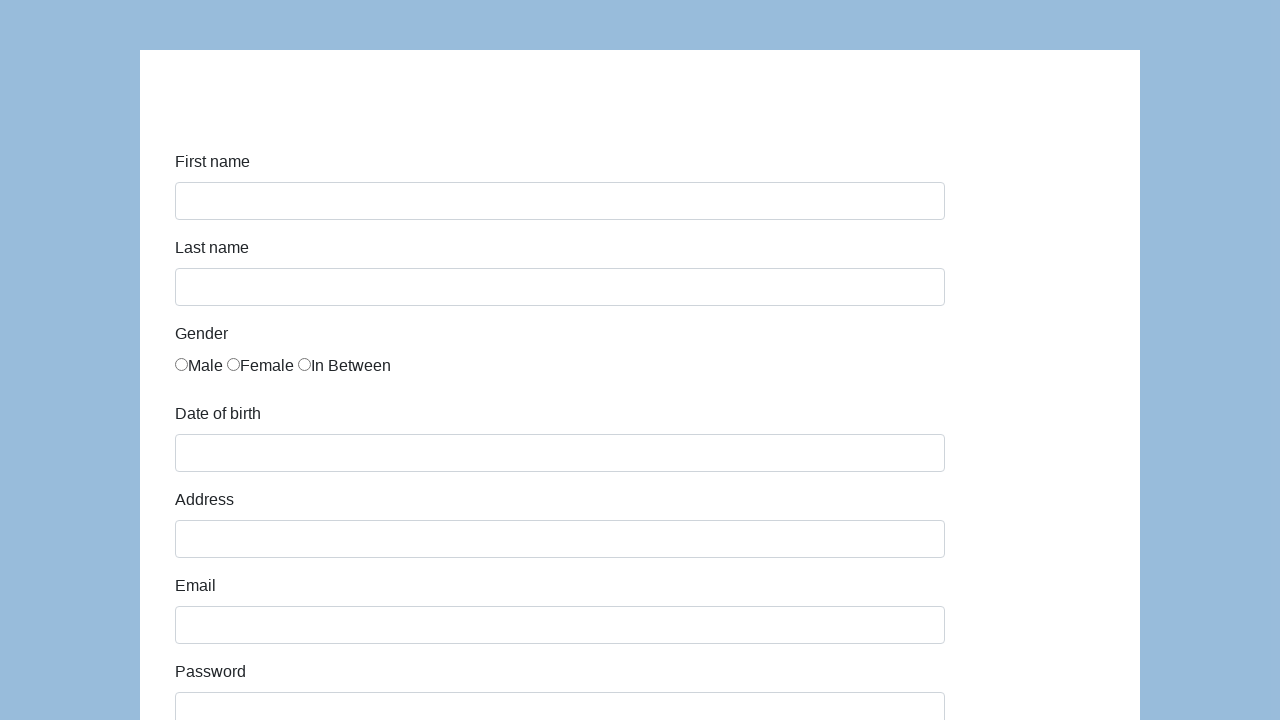

Navigated to form test page
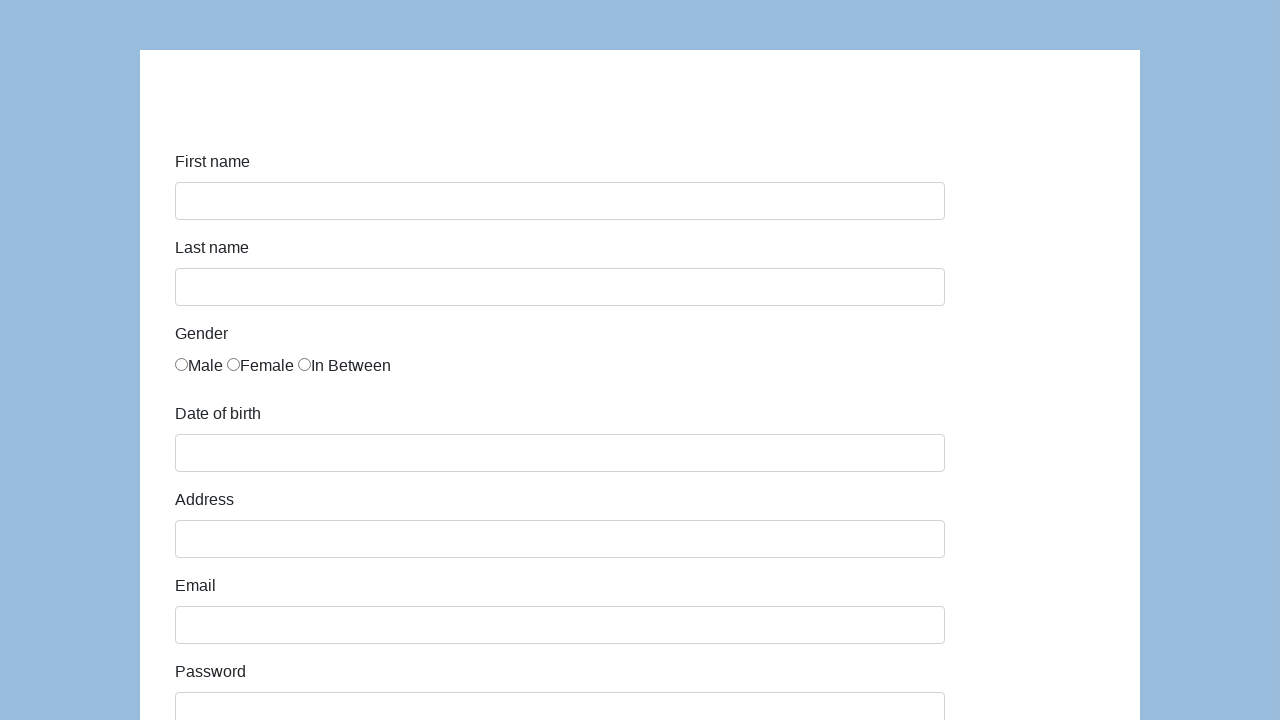

Filled email field with invalid format 'invalid-email' on #email
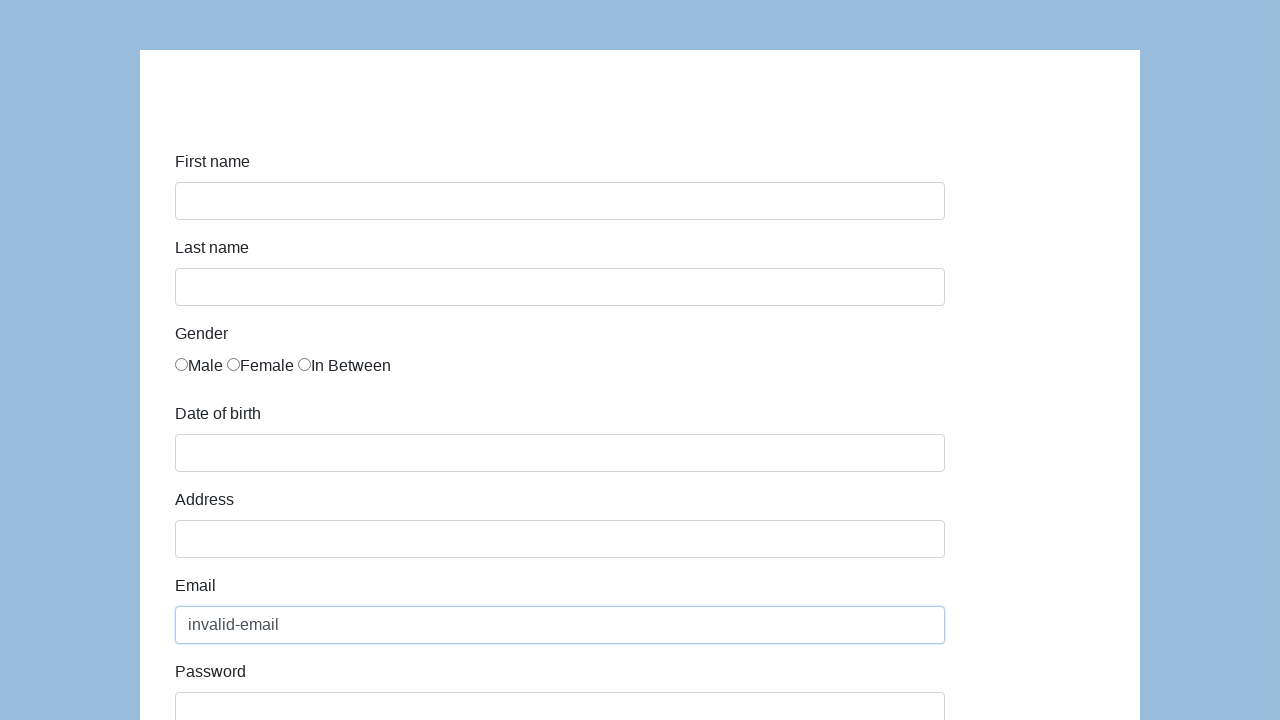

Clicked submit button to submit form at (213, 665) on #submit
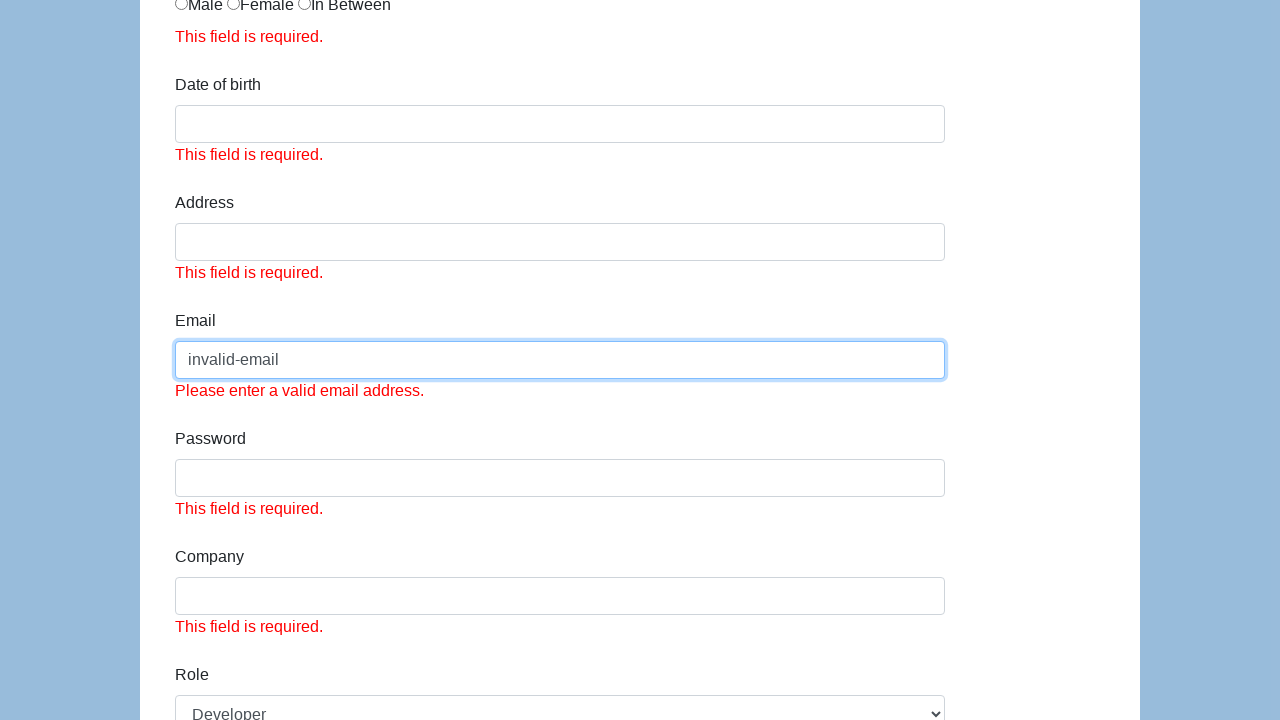

Email validation error message appeared
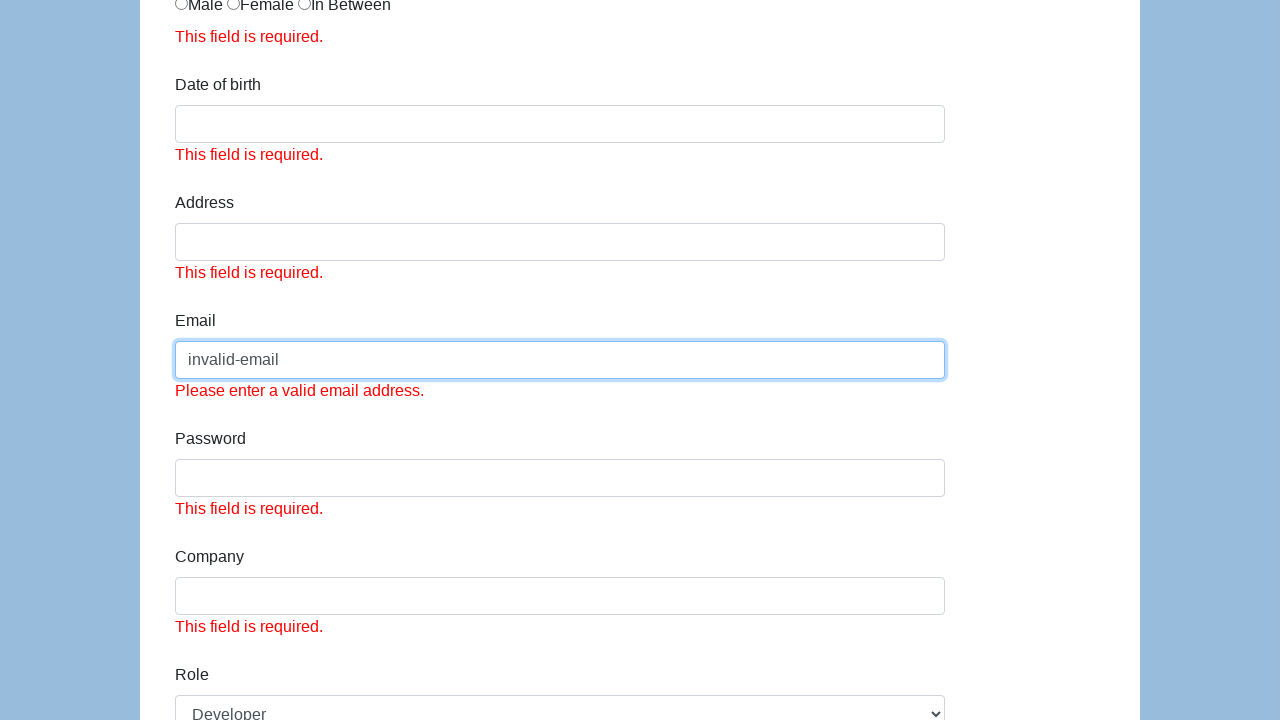

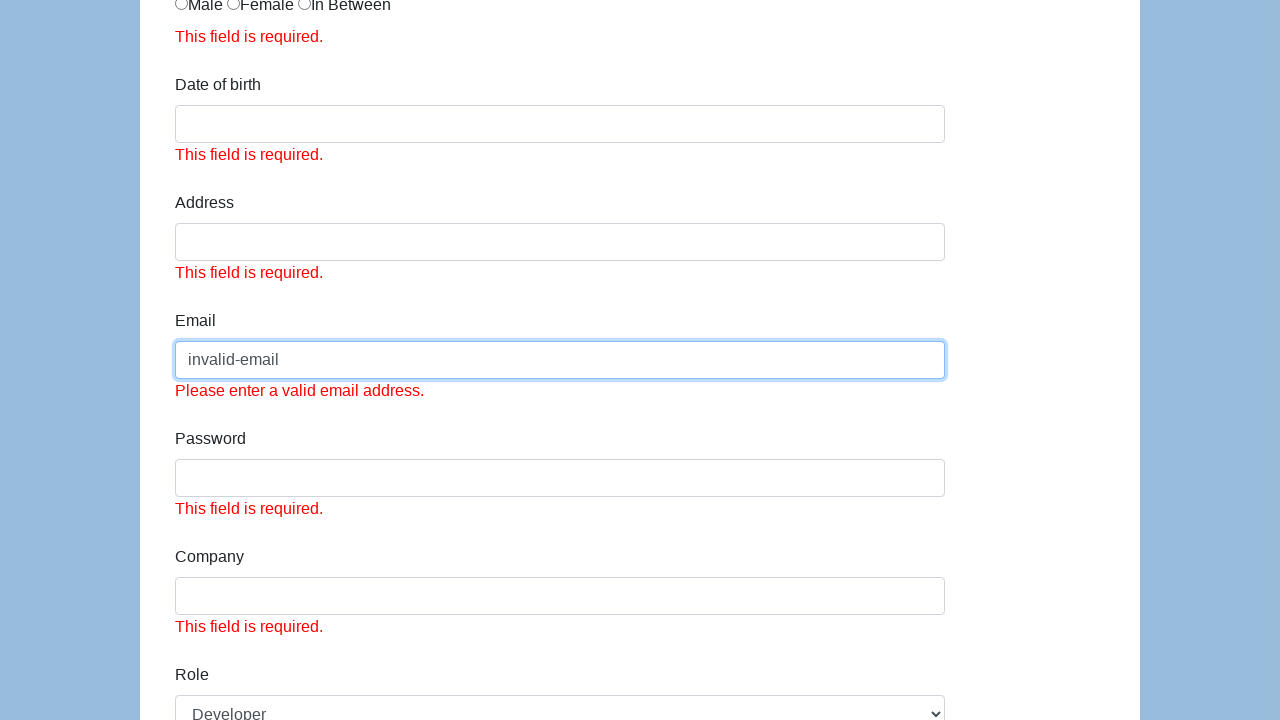